Tests that entered text is trimmed when editing a todo item

Starting URL: https://demo.playwright.dev/todomvc

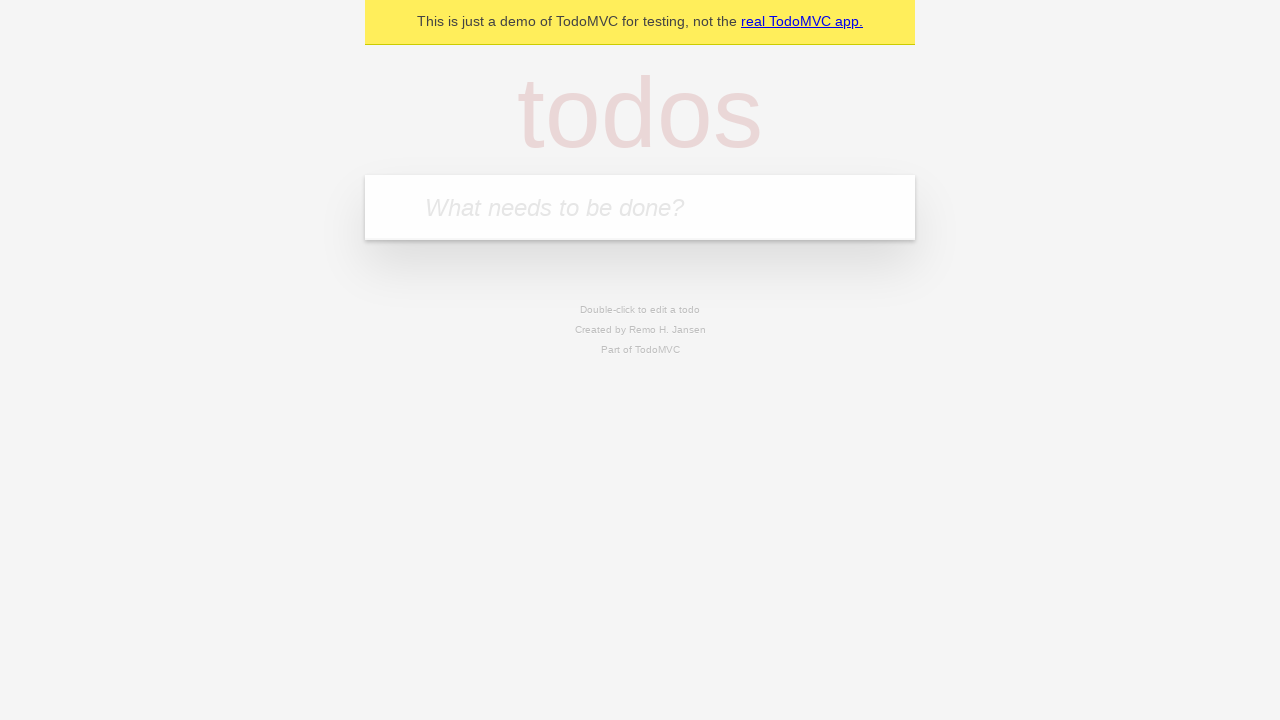

Filled todo input with 'buy some cheese' on internal:attr=[placeholder="What needs to be done?"i]
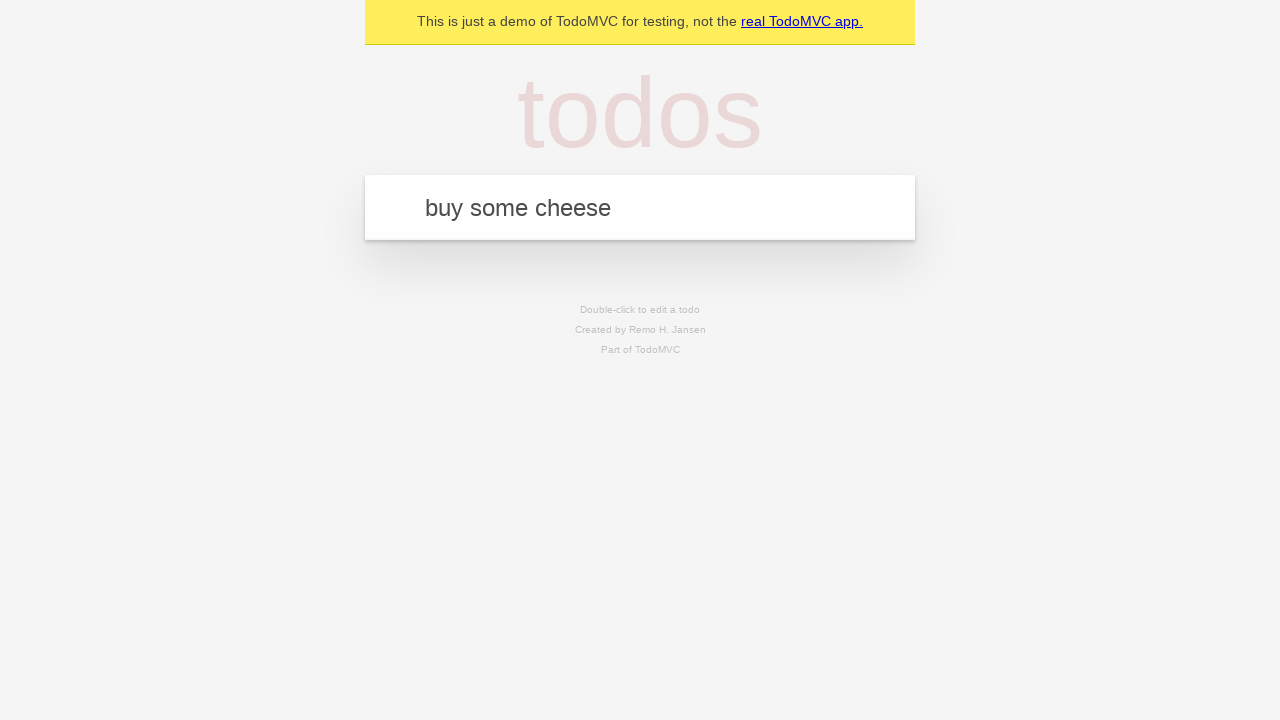

Pressed Enter to create first todo item on internal:attr=[placeholder="What needs to be done?"i]
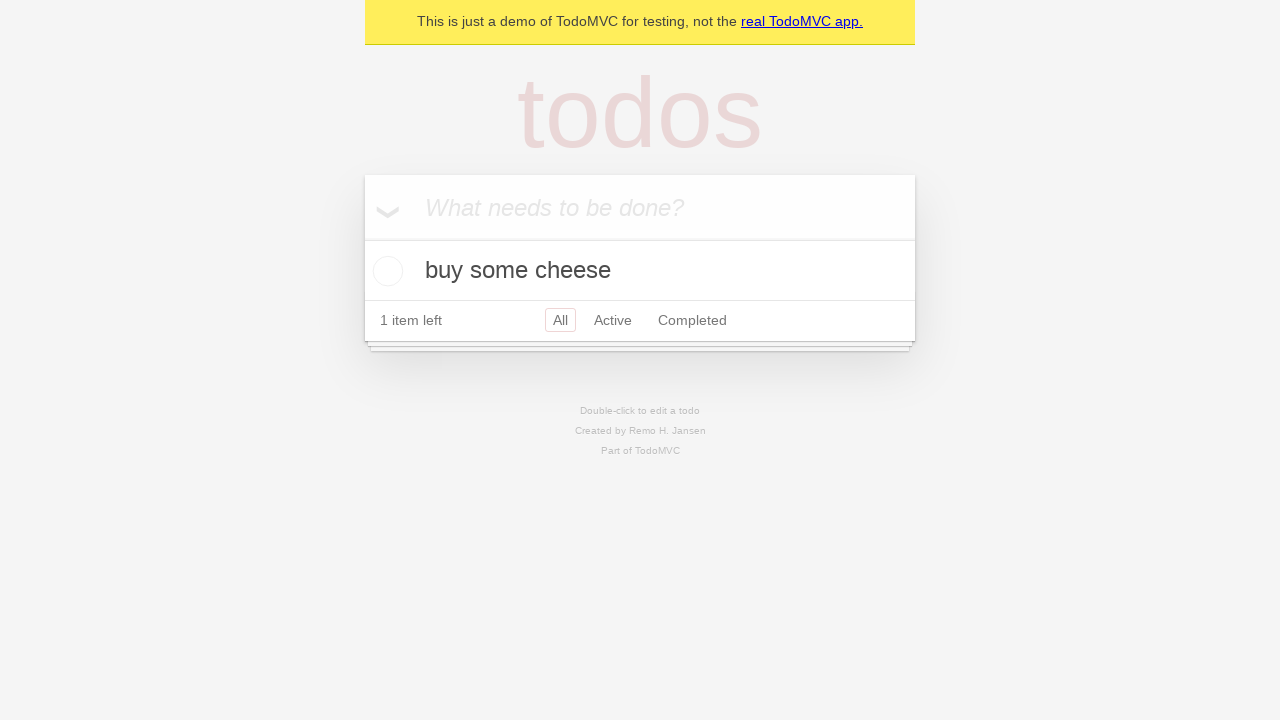

Filled todo input with 'feed the cat' on internal:attr=[placeholder="What needs to be done?"i]
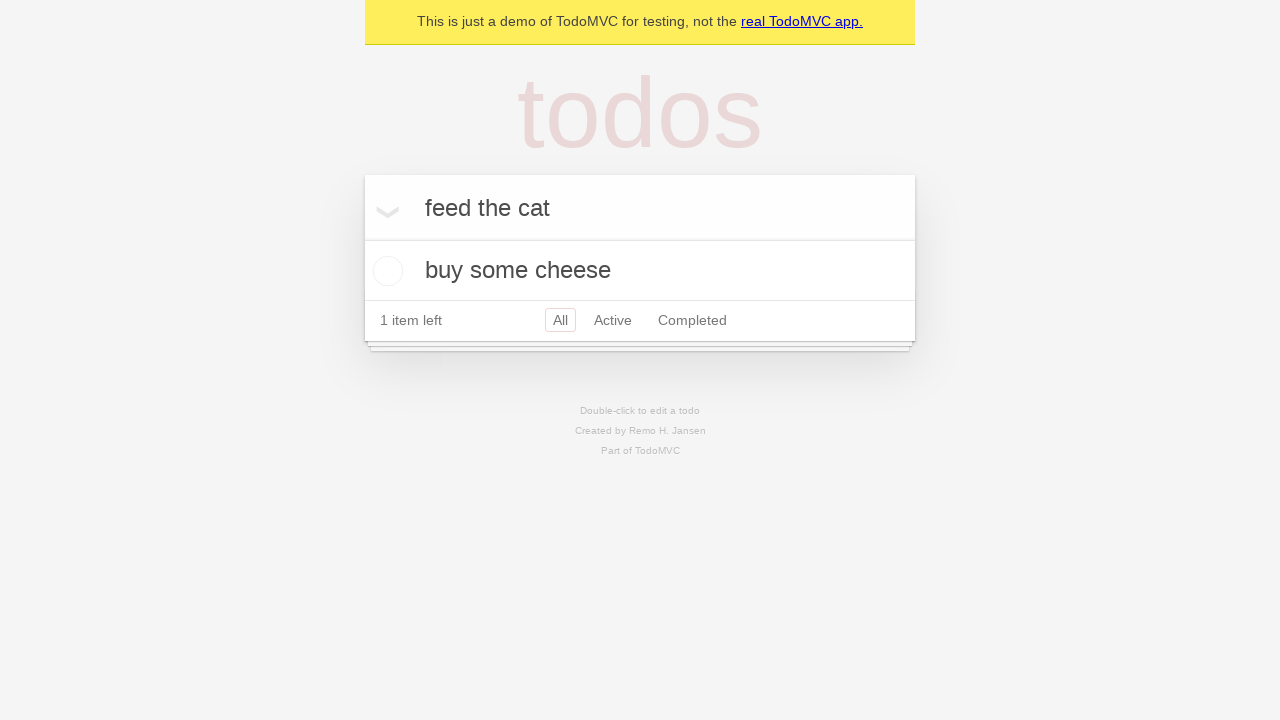

Pressed Enter to create second todo item on internal:attr=[placeholder="What needs to be done?"i]
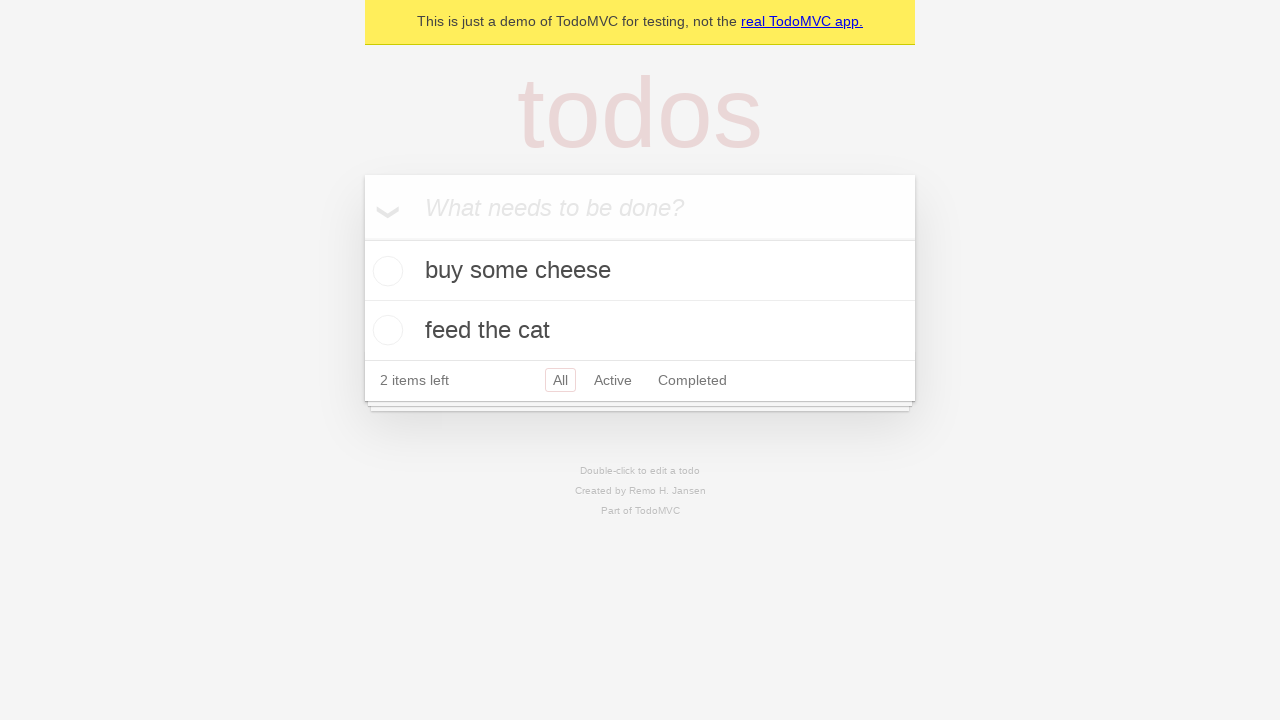

Filled todo input with 'book a doctors appointment' on internal:attr=[placeholder="What needs to be done?"i]
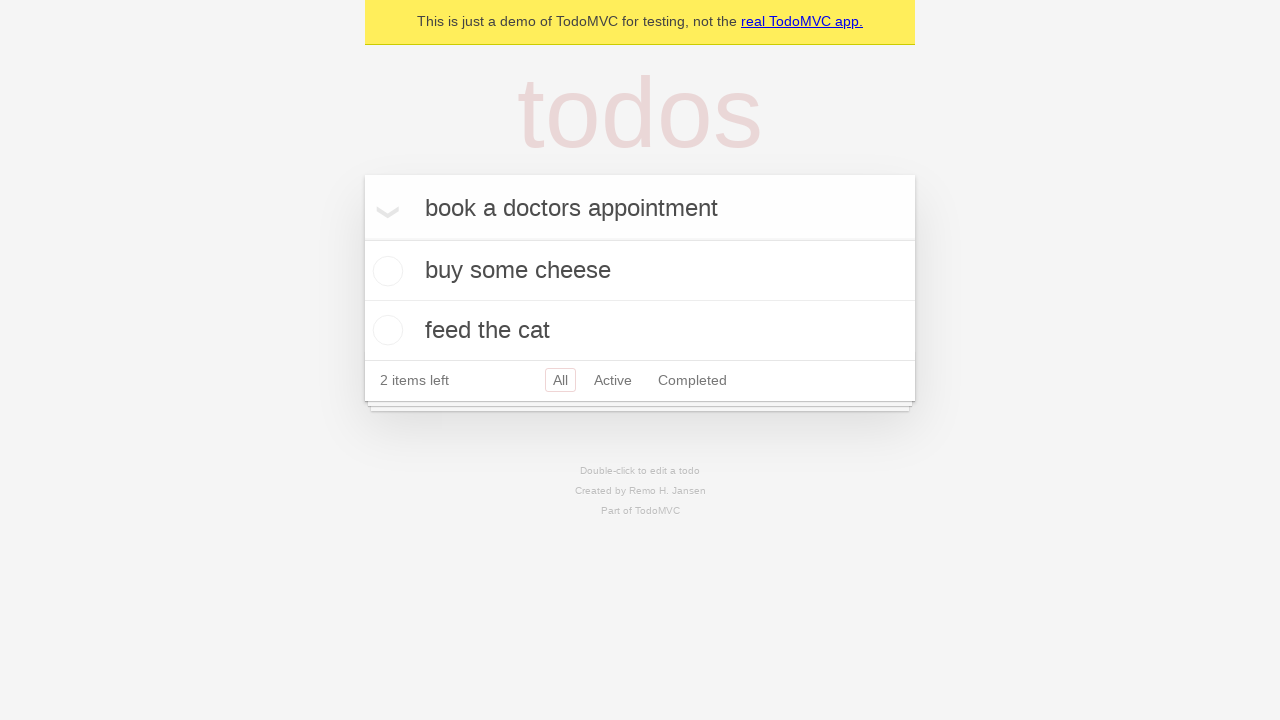

Pressed Enter to create third todo item on internal:attr=[placeholder="What needs to be done?"i]
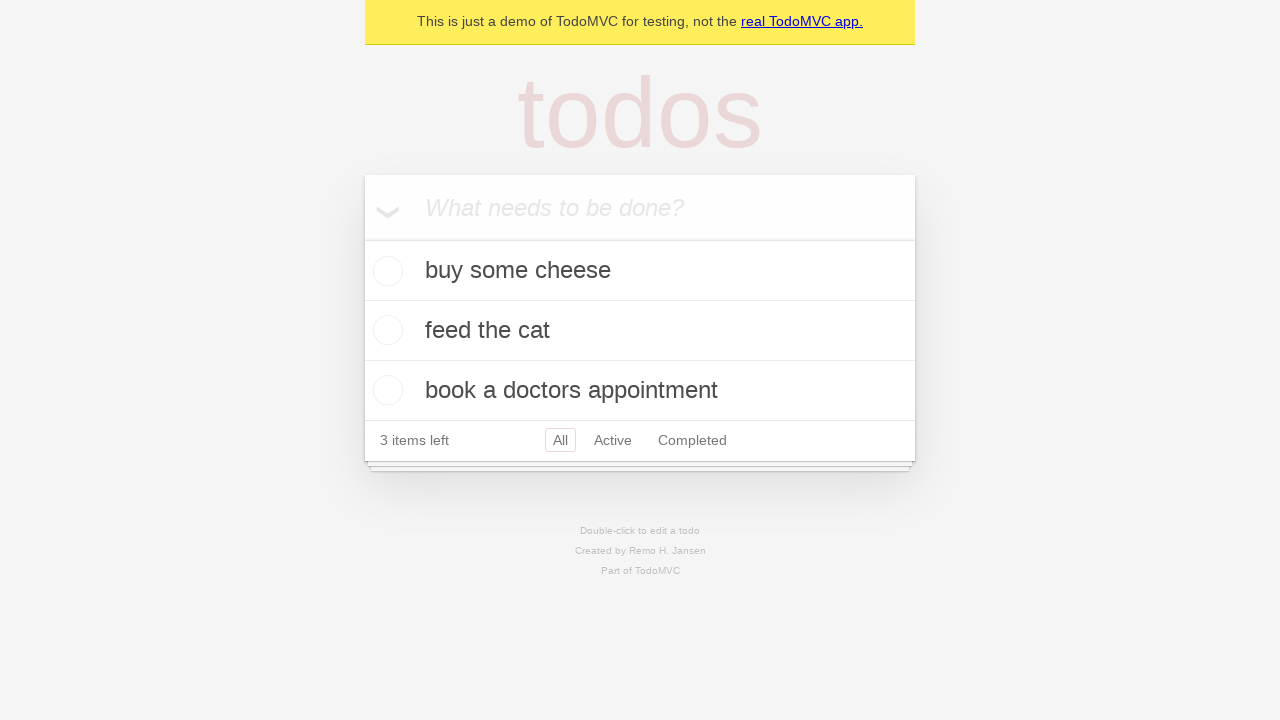

Double-clicked second todo item to enter edit mode at (640, 331) on internal:testid=[data-testid="todo-item"s] >> nth=1
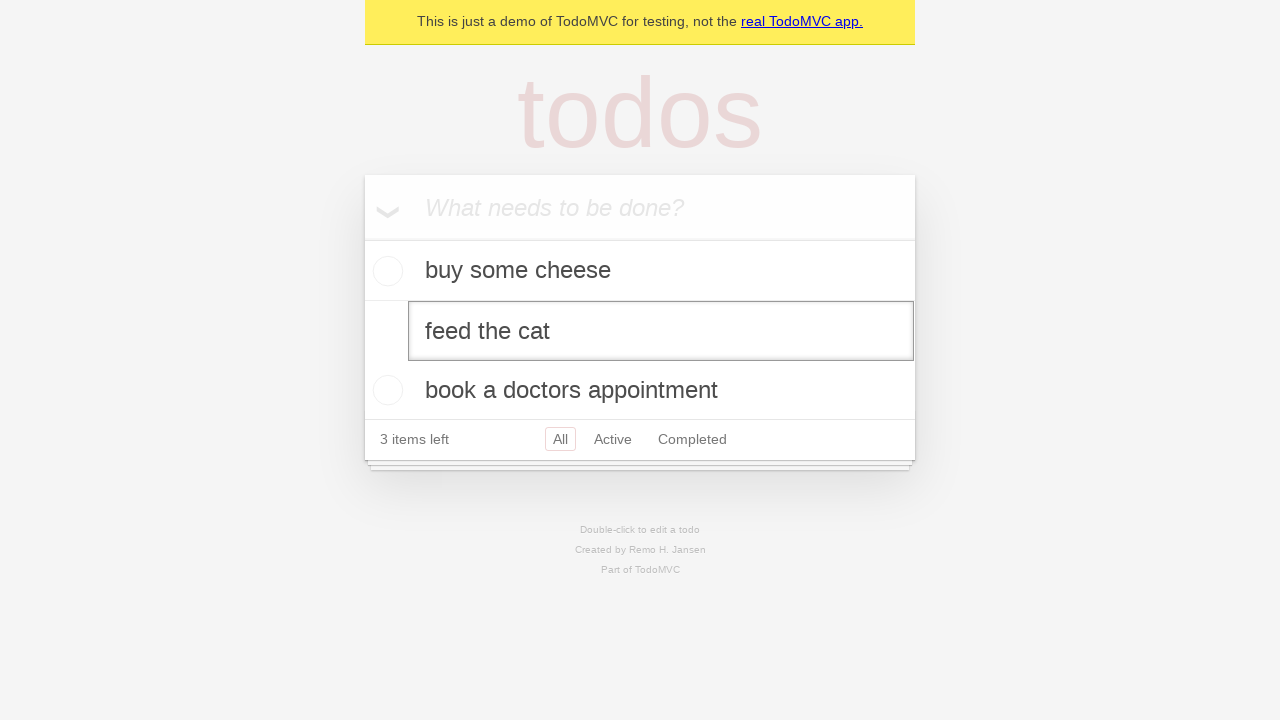

Filled edit field with '    buy some sausages    ' (with leading and trailing spaces) on internal:testid=[data-testid="todo-item"s] >> nth=1 >> internal:role=textbox[nam
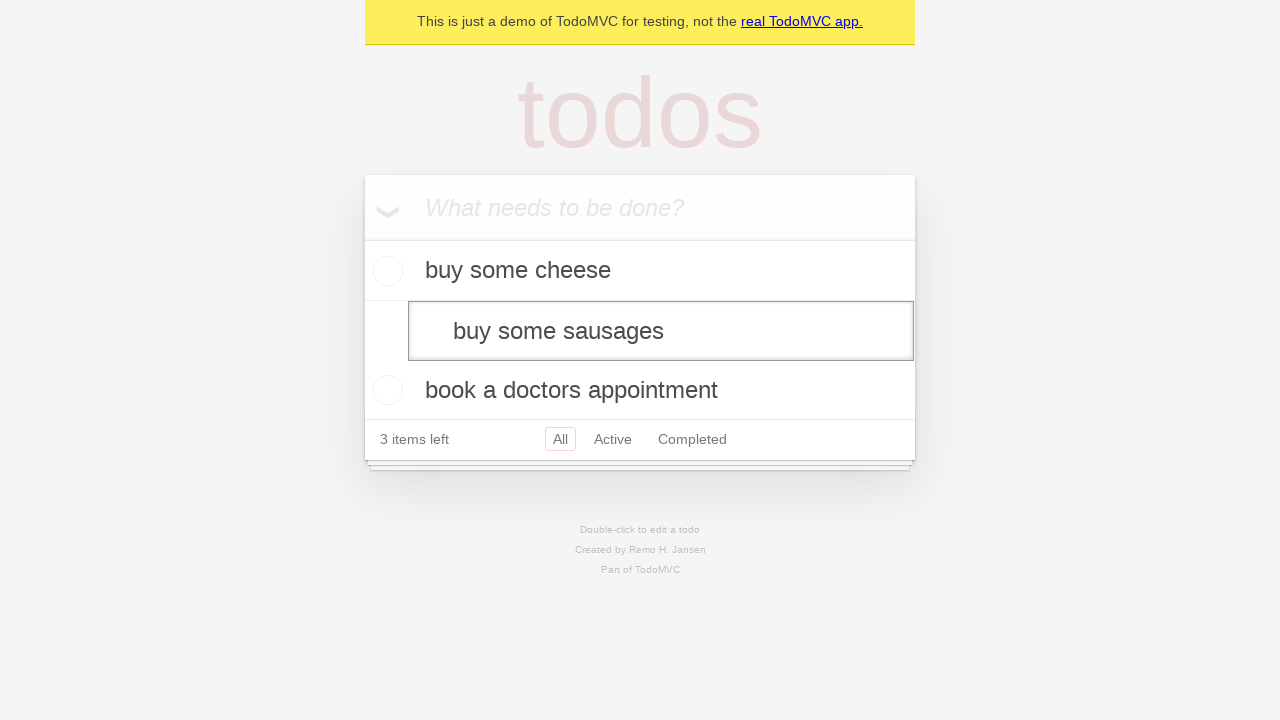

Pressed Enter to save edited todo, verifying text is trimmed on internal:testid=[data-testid="todo-item"s] >> nth=1 >> internal:role=textbox[nam
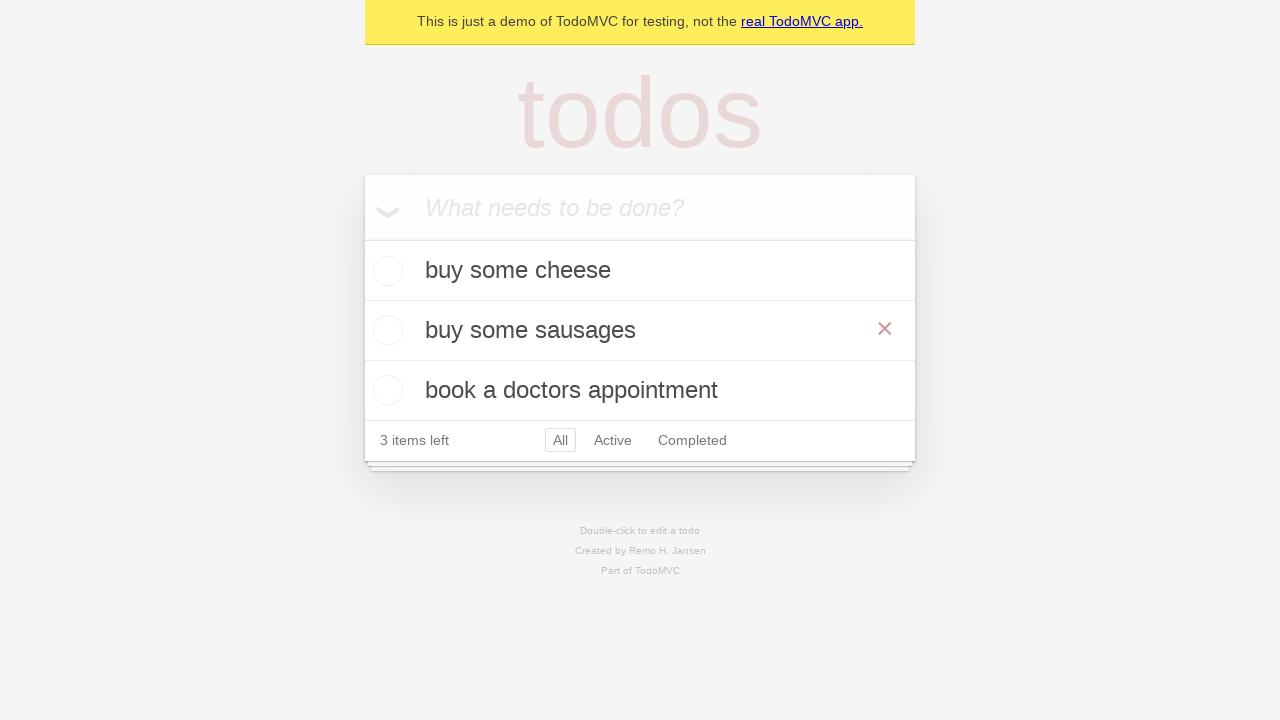

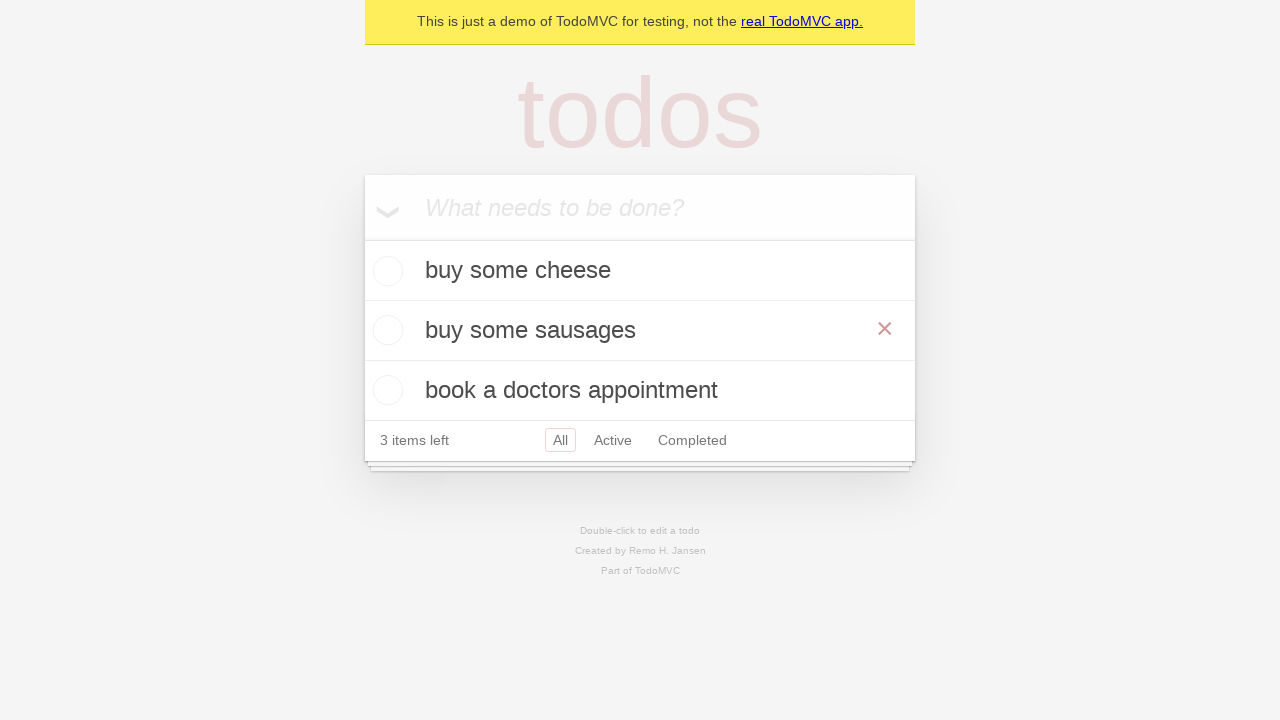